Tests handling of a prompt alert by clicking a button that triggers a prompt dialog, entering text, and accepting it

Starting URL: https://demoqa.com/alerts

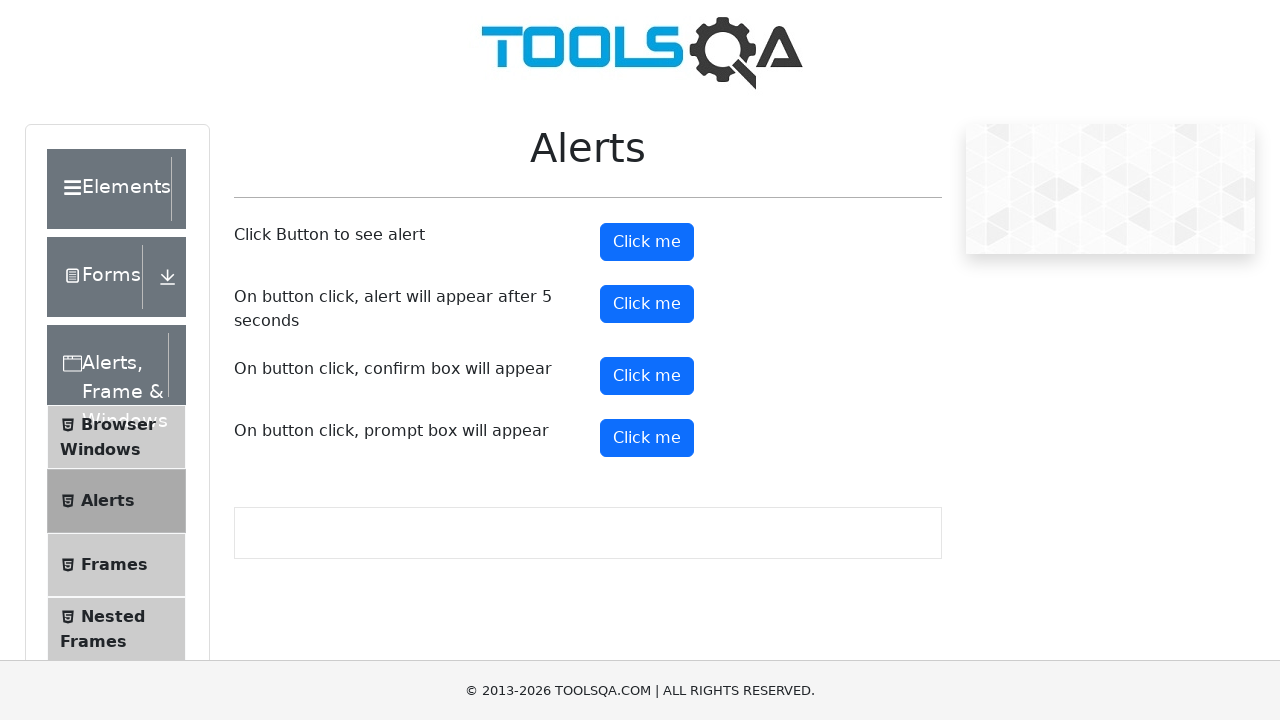

Set up dialog handler to accept prompt with text 'Hello from Playwright test!'
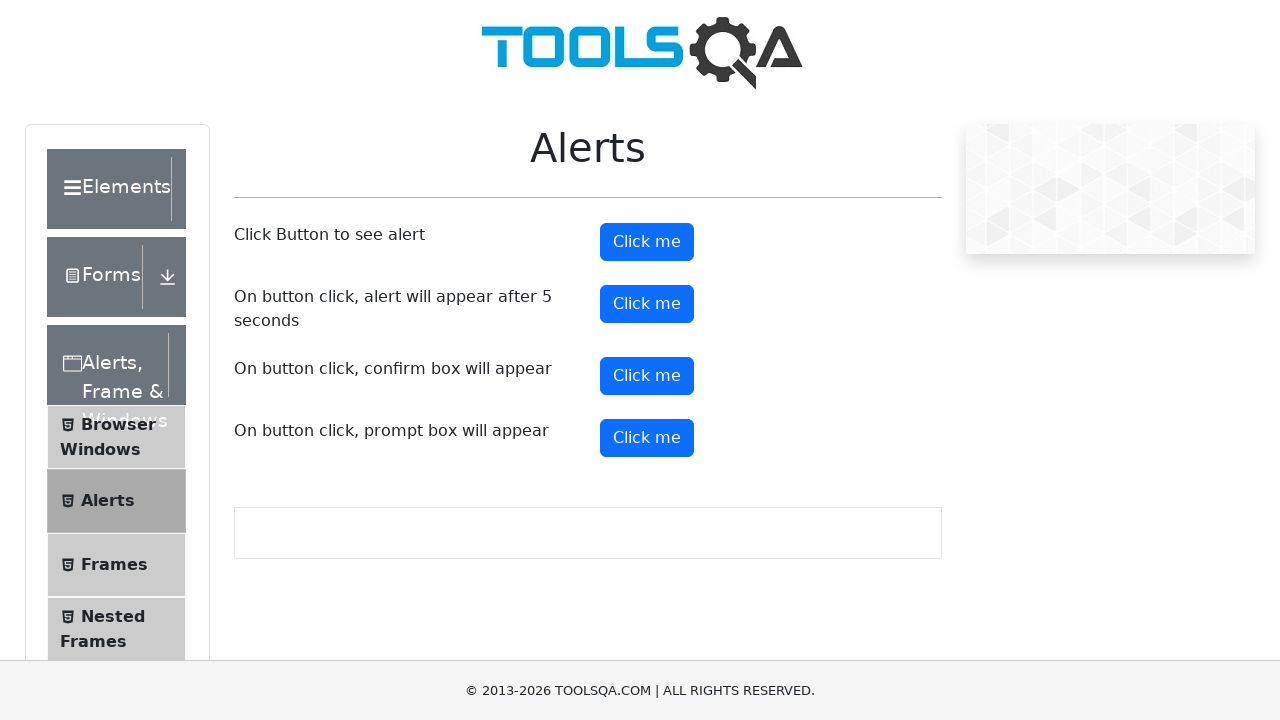

Clicked prompt alert button at (647, 438) on button#promtButton
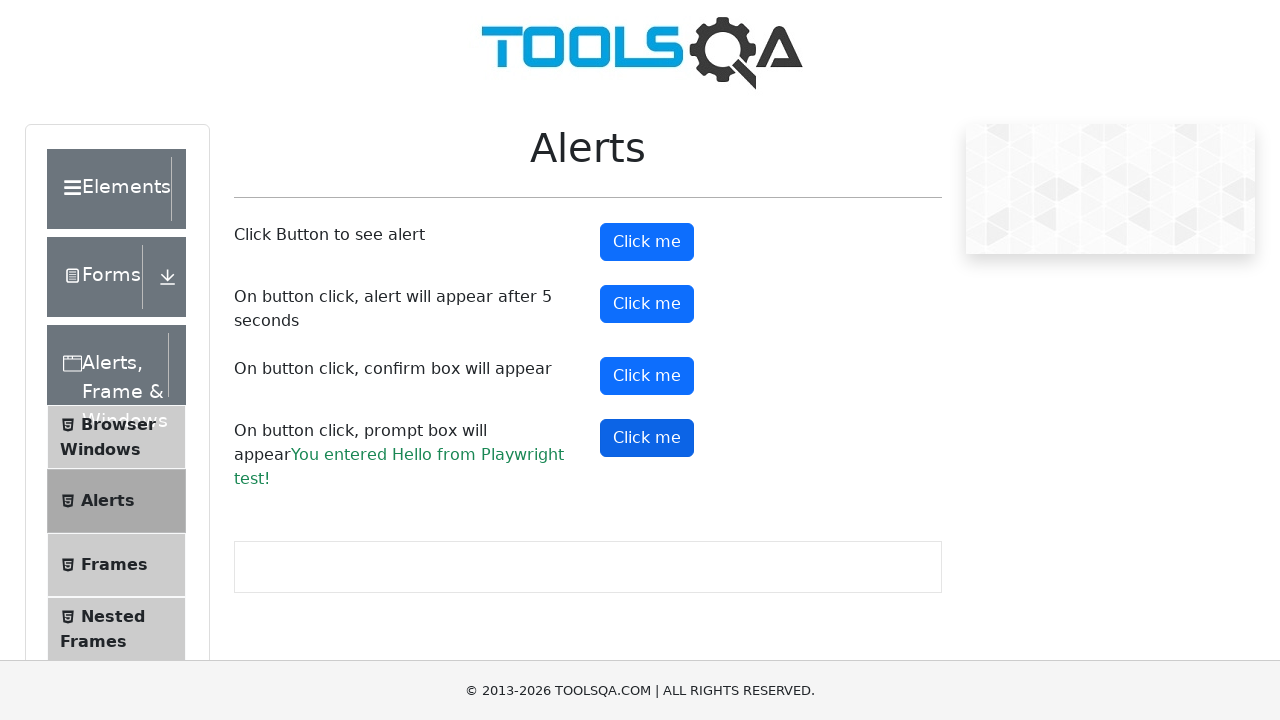

Prompt result text appeared after accepting dialog
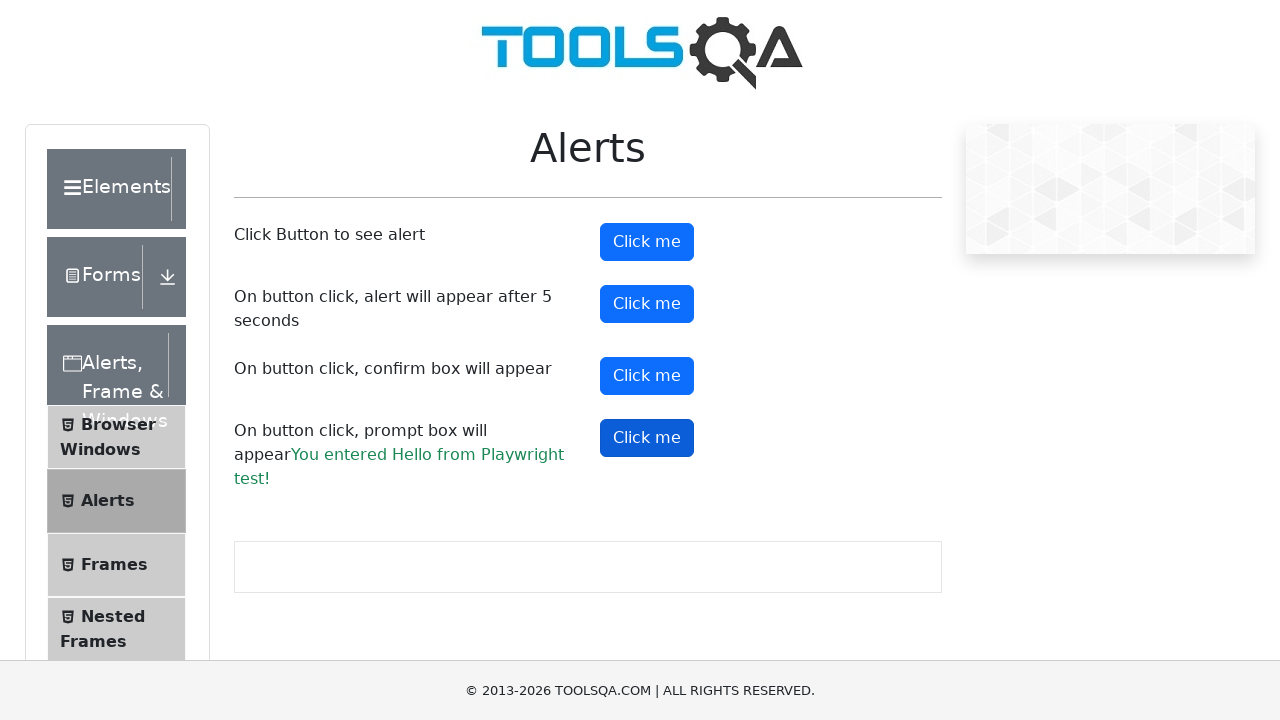

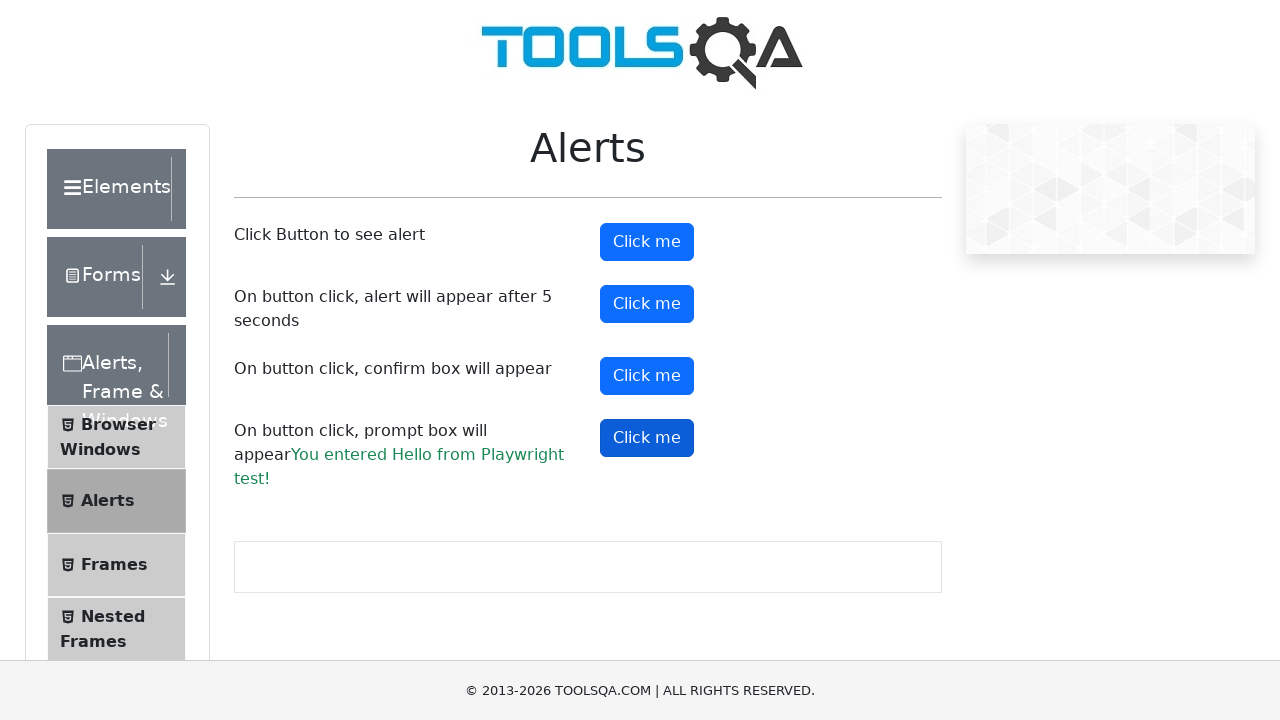